Tests A/B testing page functionality by navigating to the A/B test page and verifying the page displays either control or variation content

Starting URL: http://the-internet.herokuapp.com/

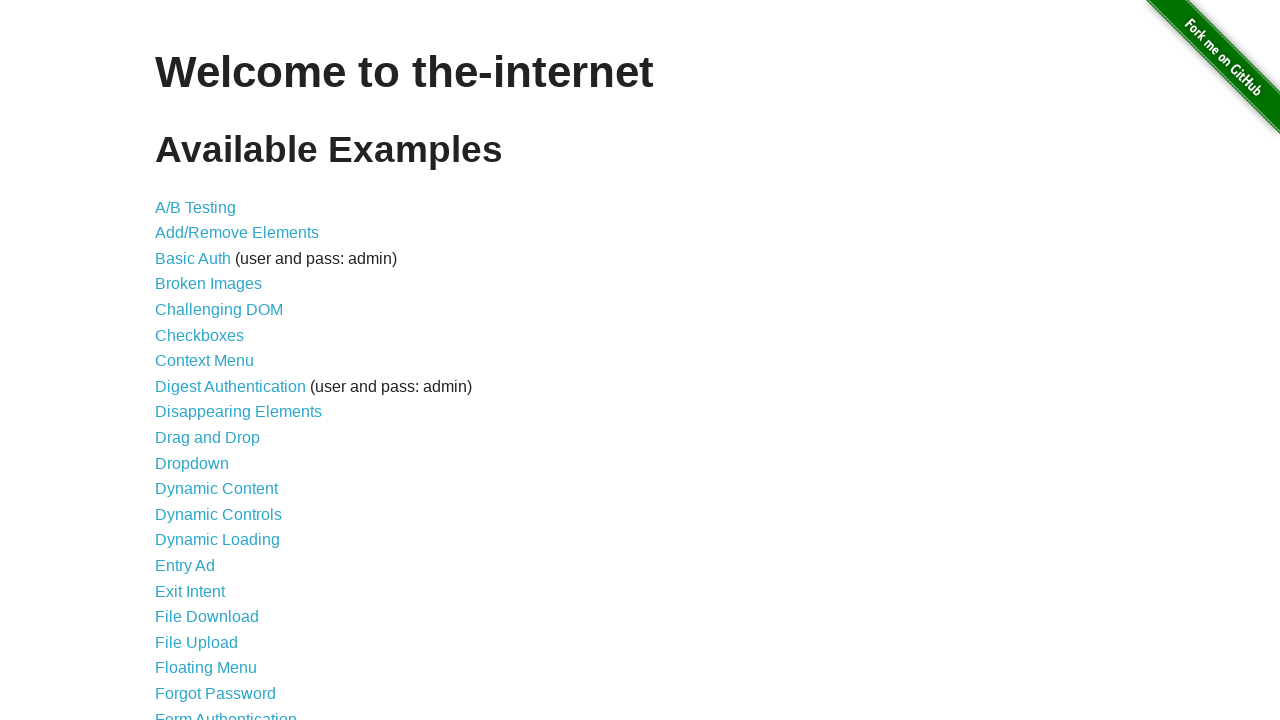

Clicked on A/B Testing link at (196, 207) on a[href='/abtest']
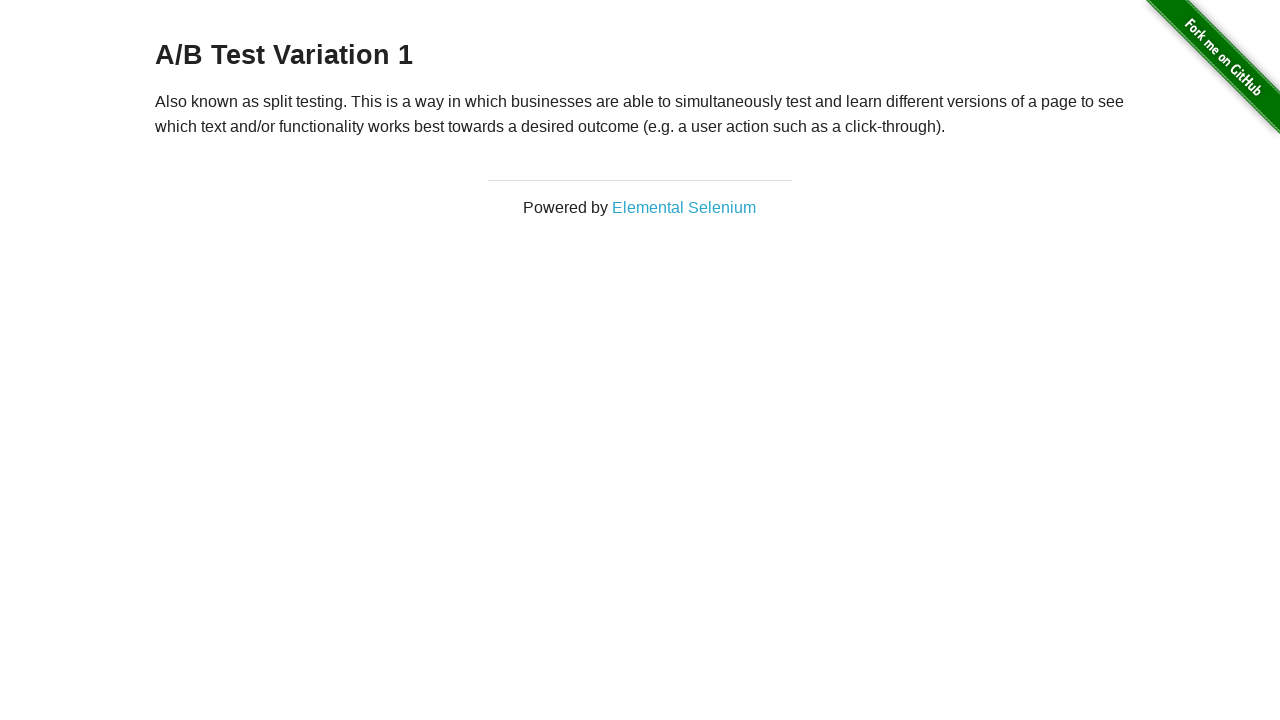

A/B test page loaded with h3 element visible
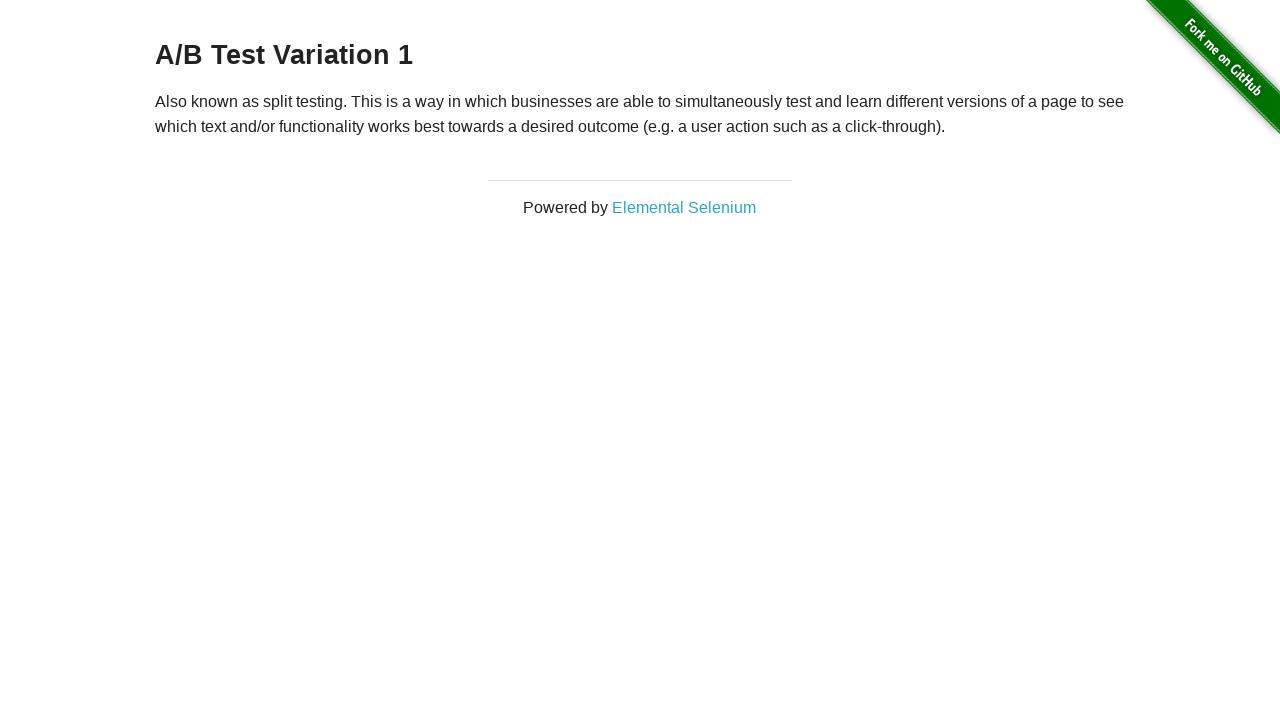

Retrieved page title: 'A/B Test Variation 1'
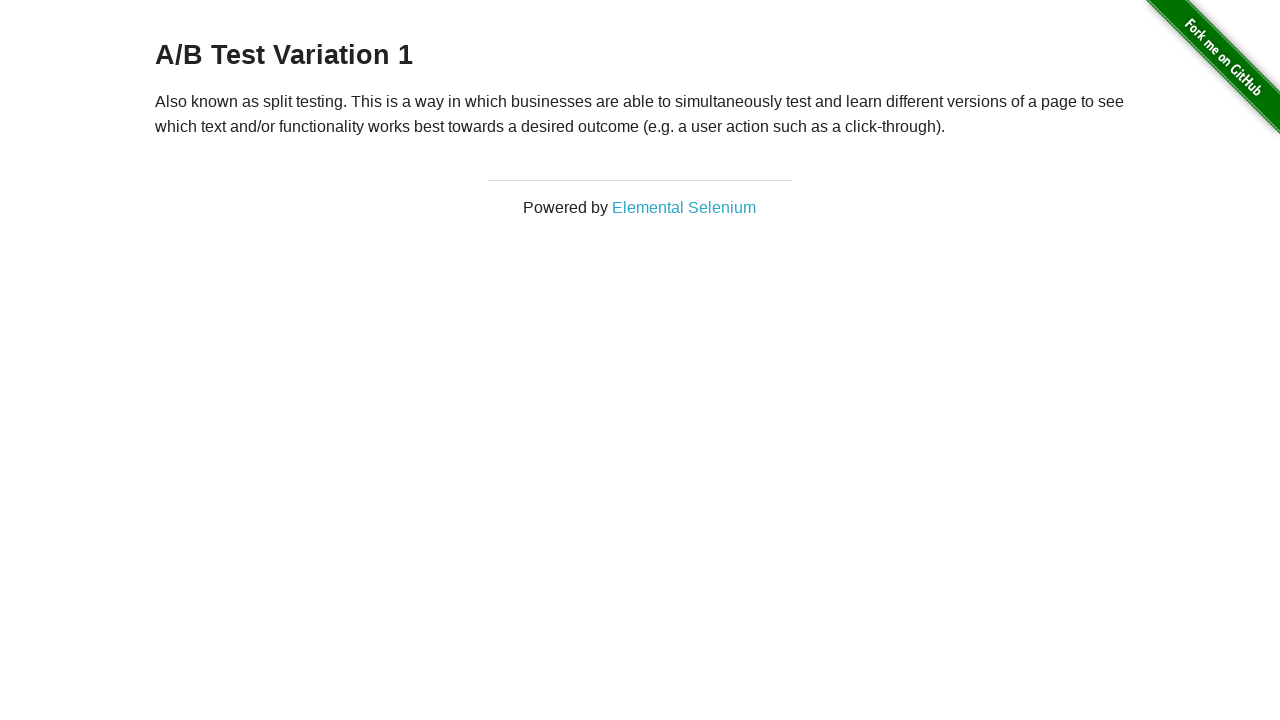

Verified page displays either control or variation content
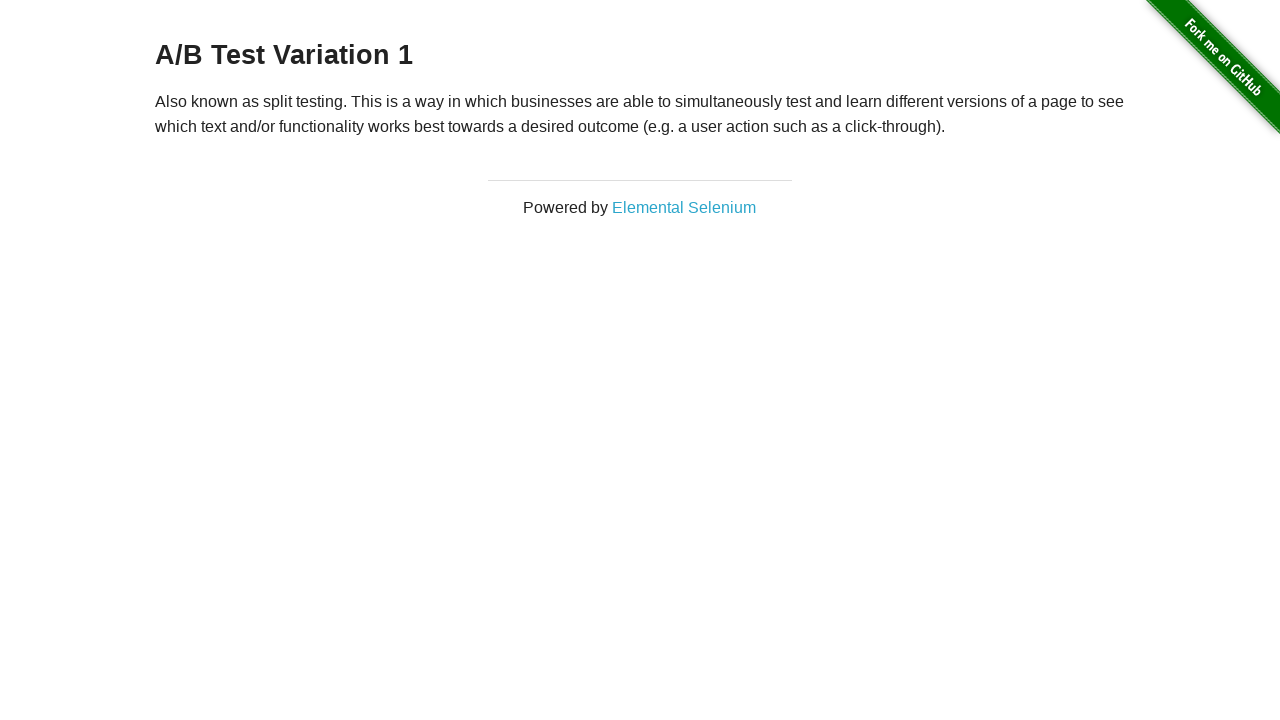

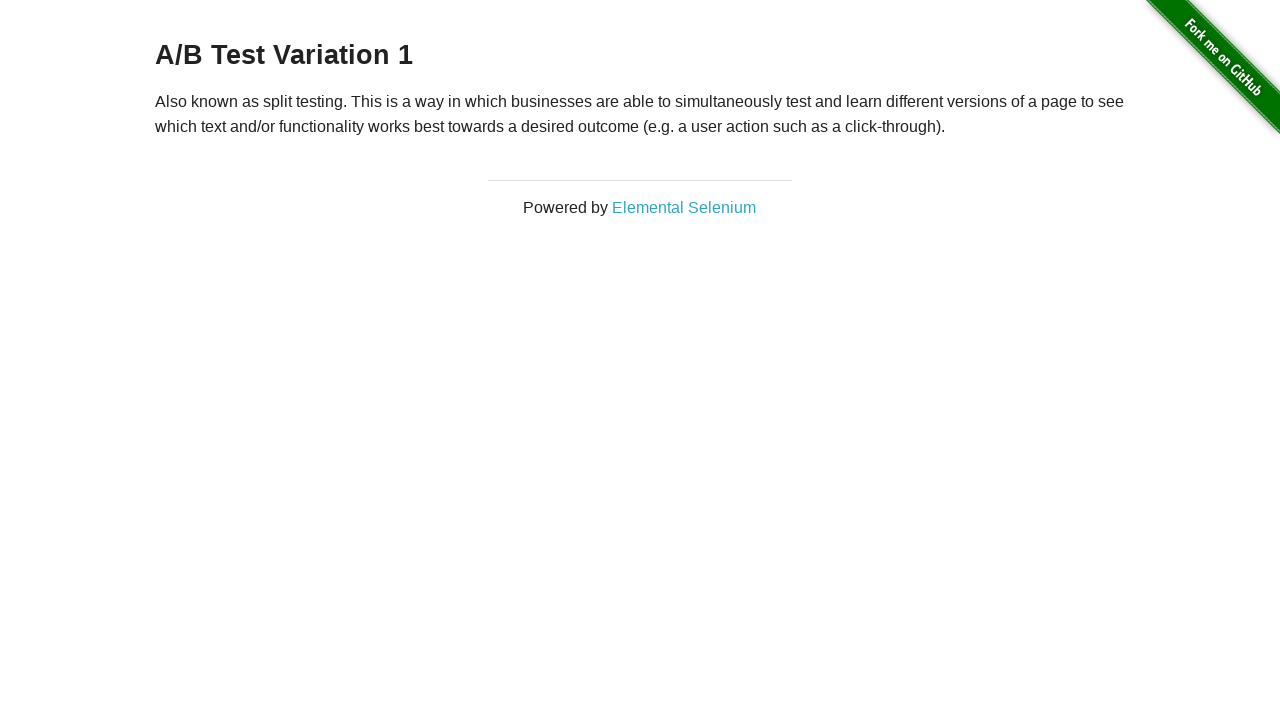